Tests various mouse interactions including hover, right-click, drag-and-drop, and double-click on a test automation practice website

Starting URL: https://testautomationpractice.blogspot.com/

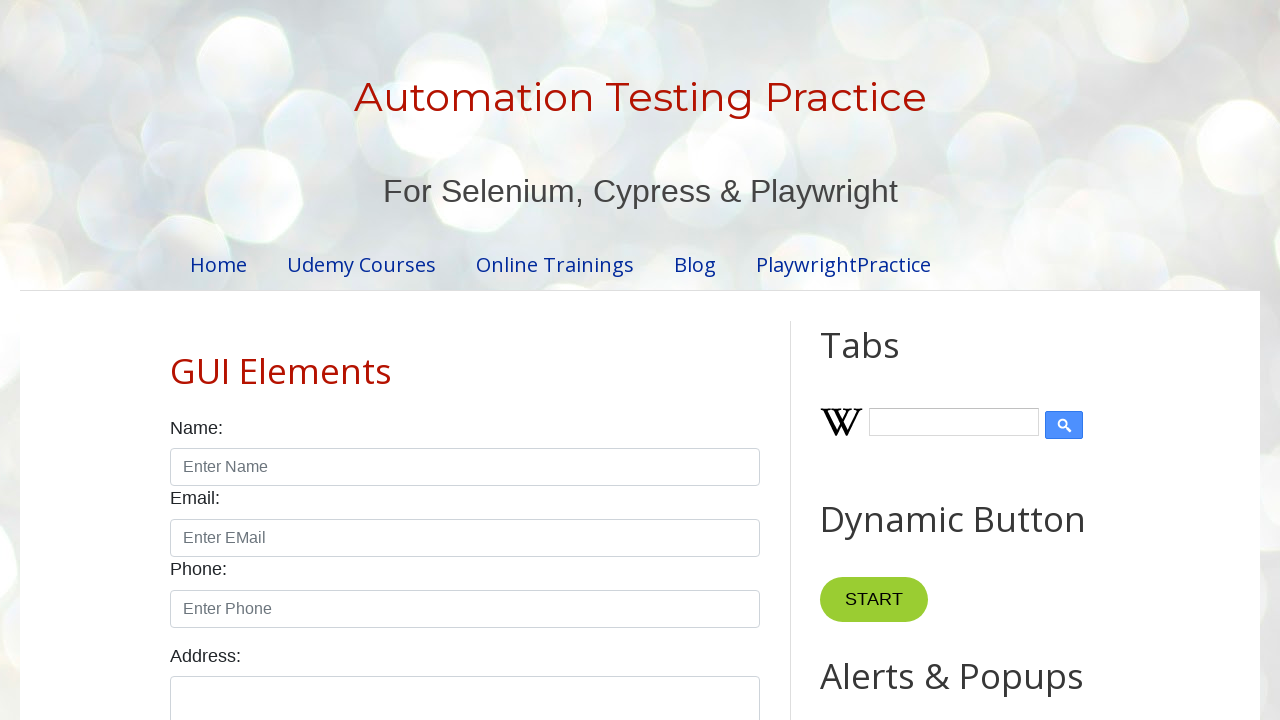

Located dropdown button element
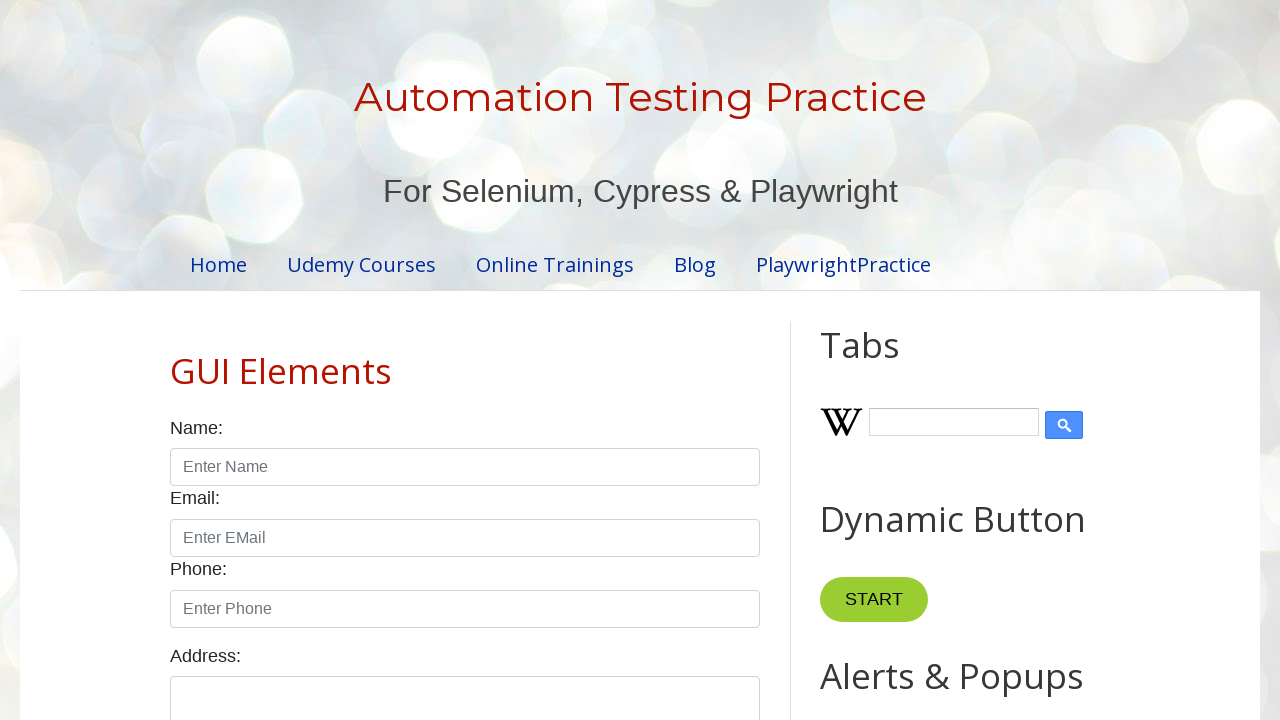

Located mobile link element
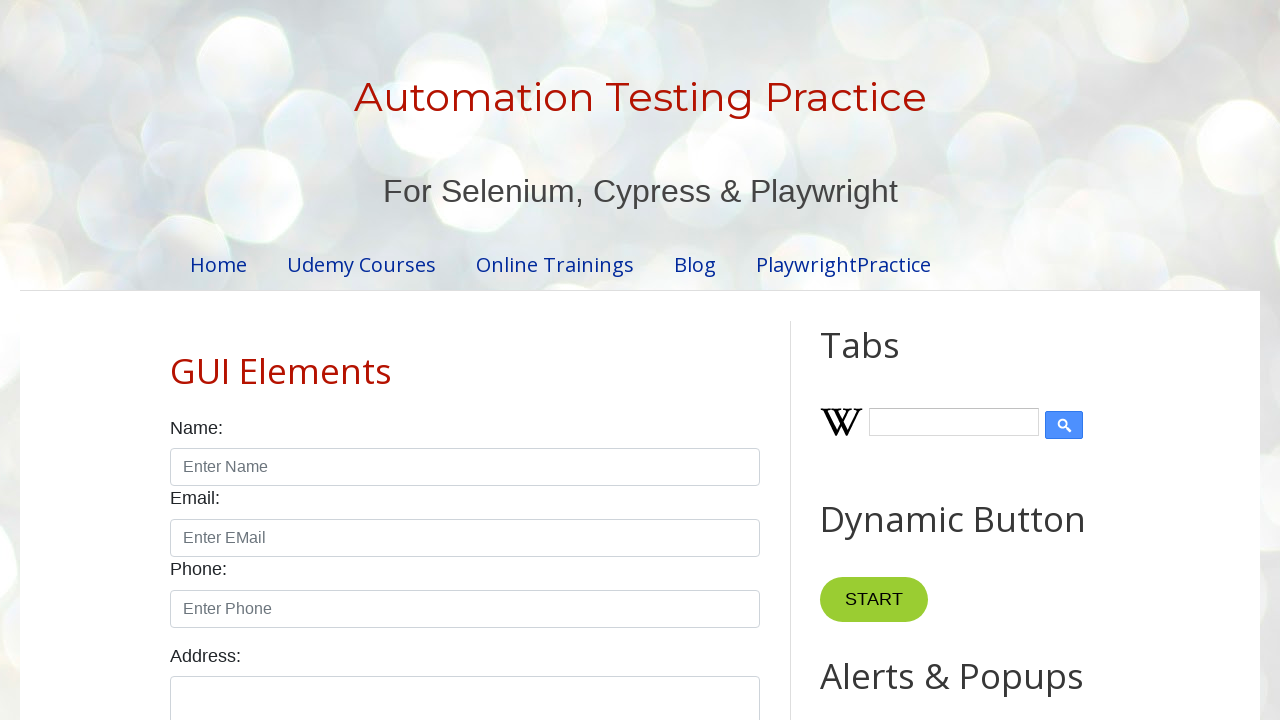

Hovered over dropdown button to reveal menu at (868, 360) on button.dropbtn
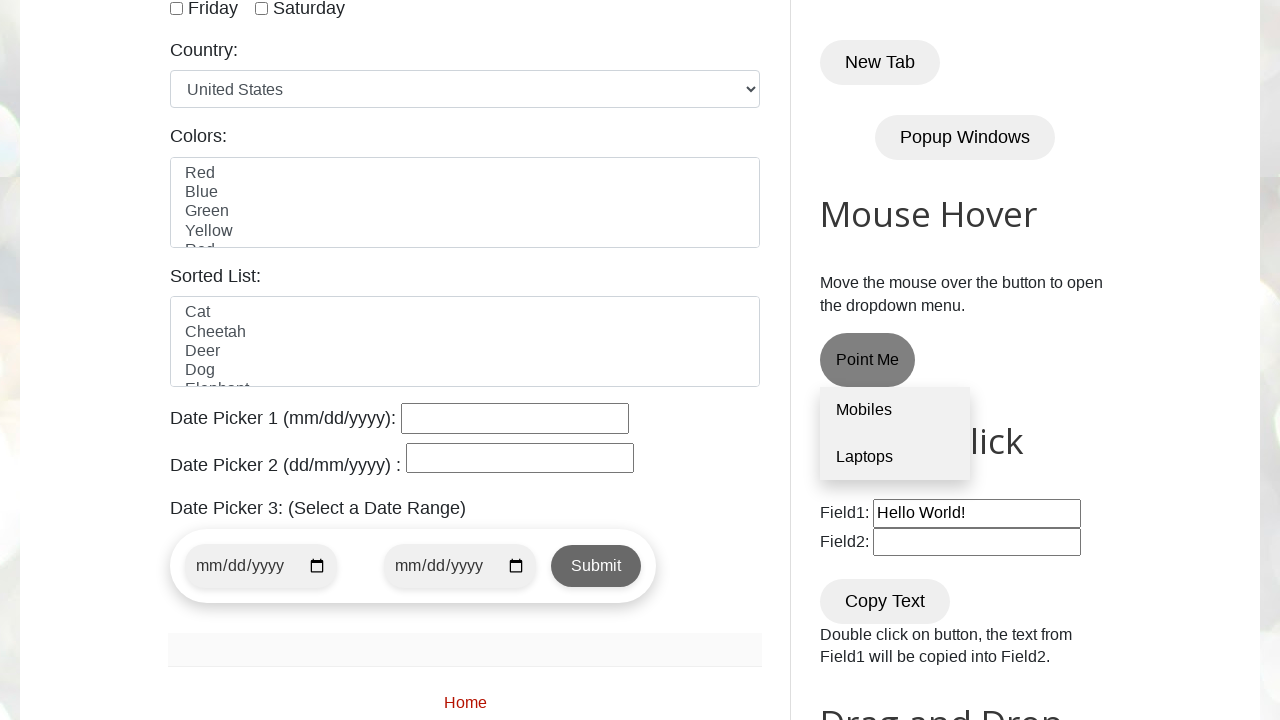

Hovered over mobile link in dropdown menu at (895, 411) on div.dropdown-content >> text=Mobiles
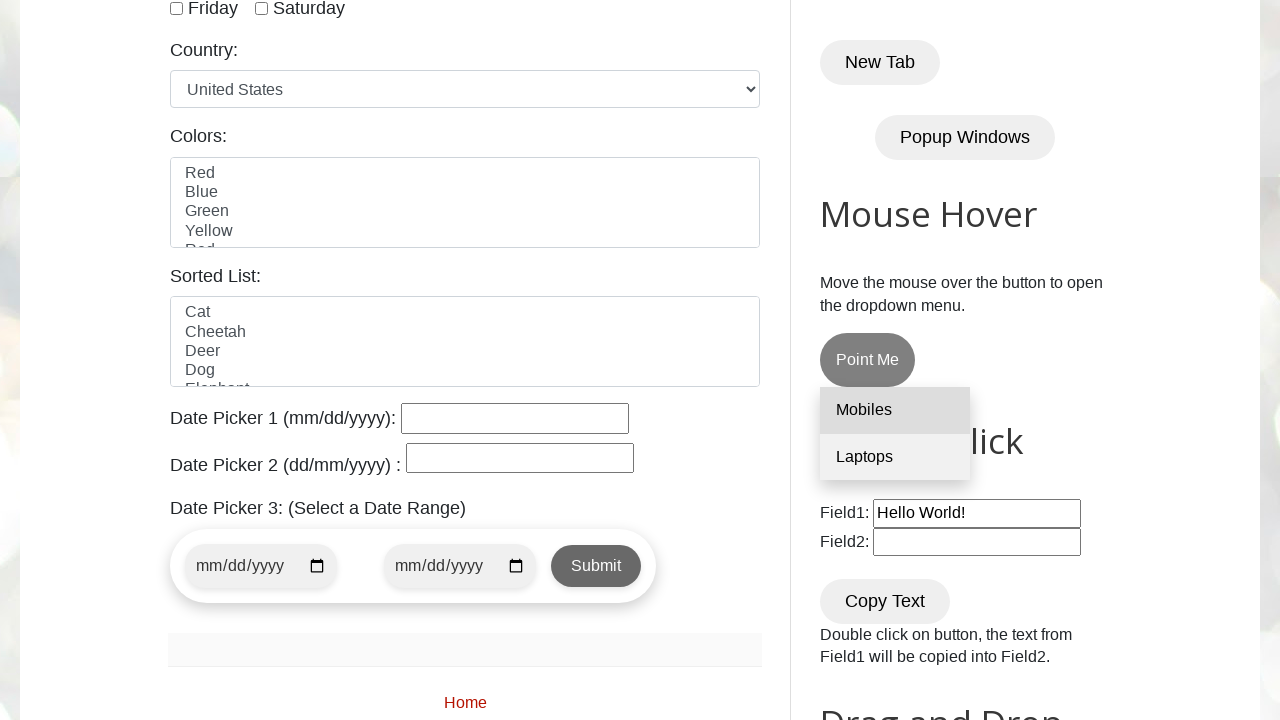

Right-clicked on mobile link to open context menu at (895, 411) on div.dropdown-content >> text=Mobiles
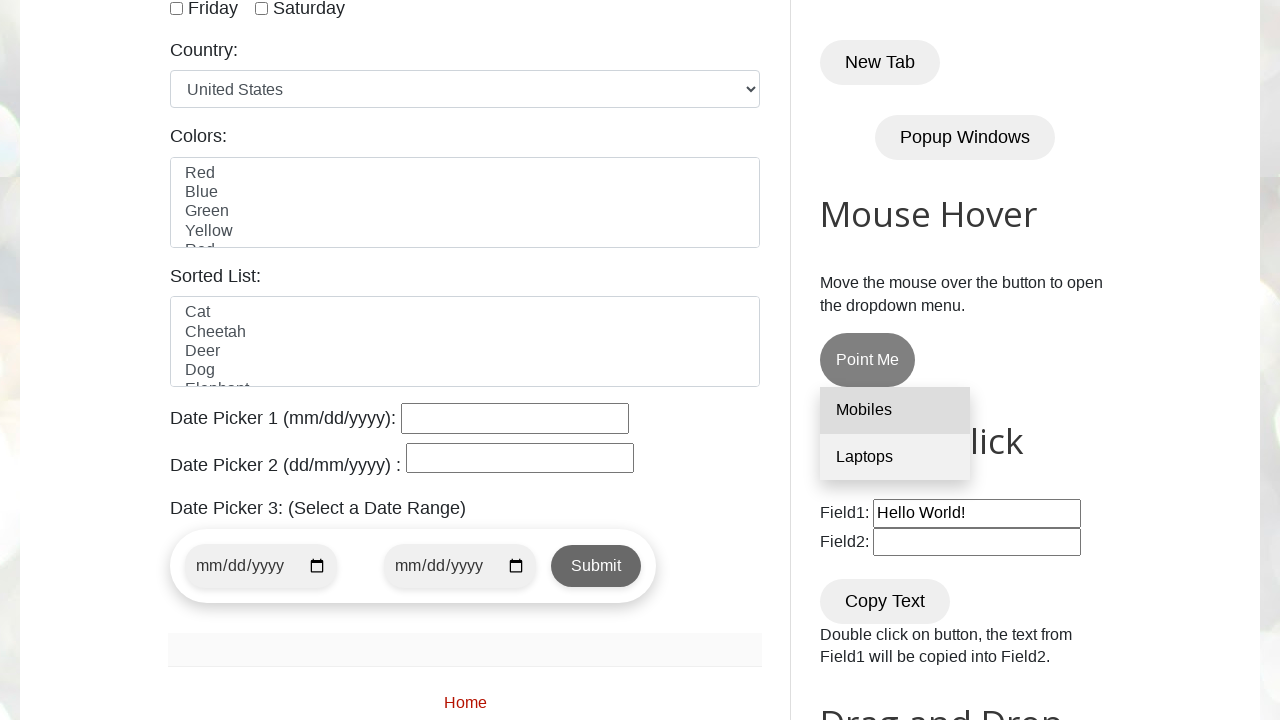

Located draggable element
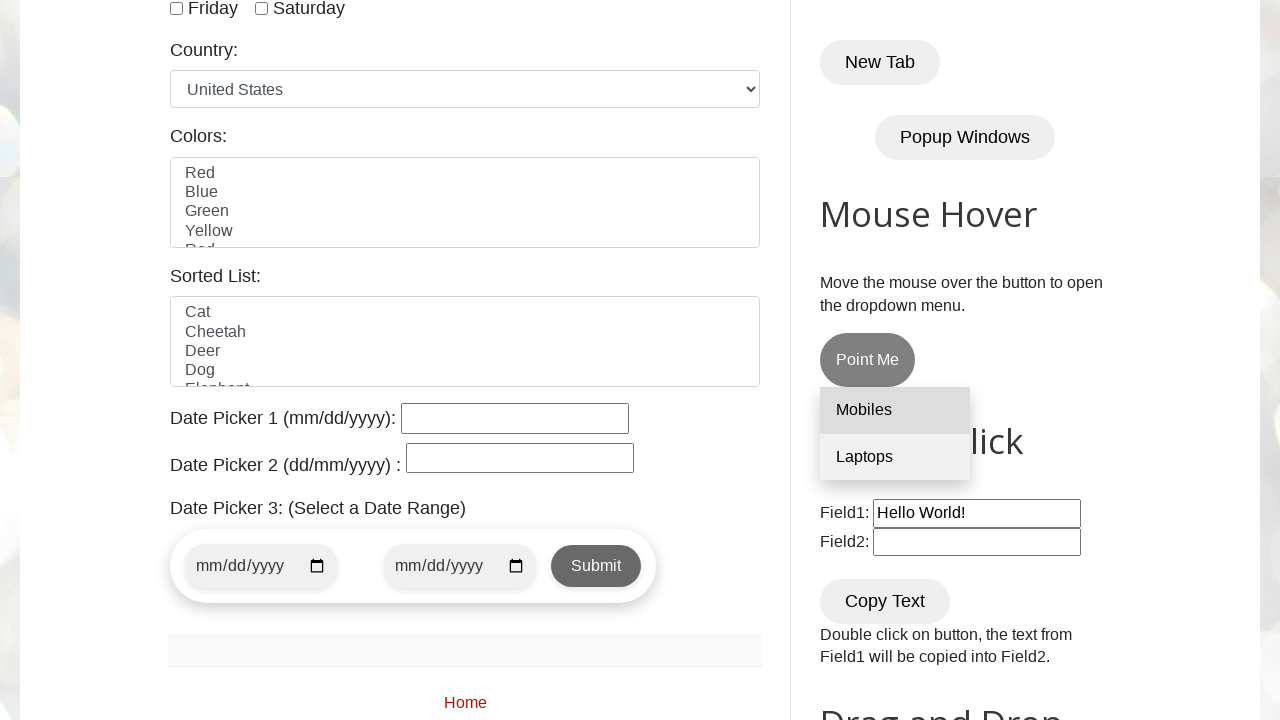

Located droppable target element
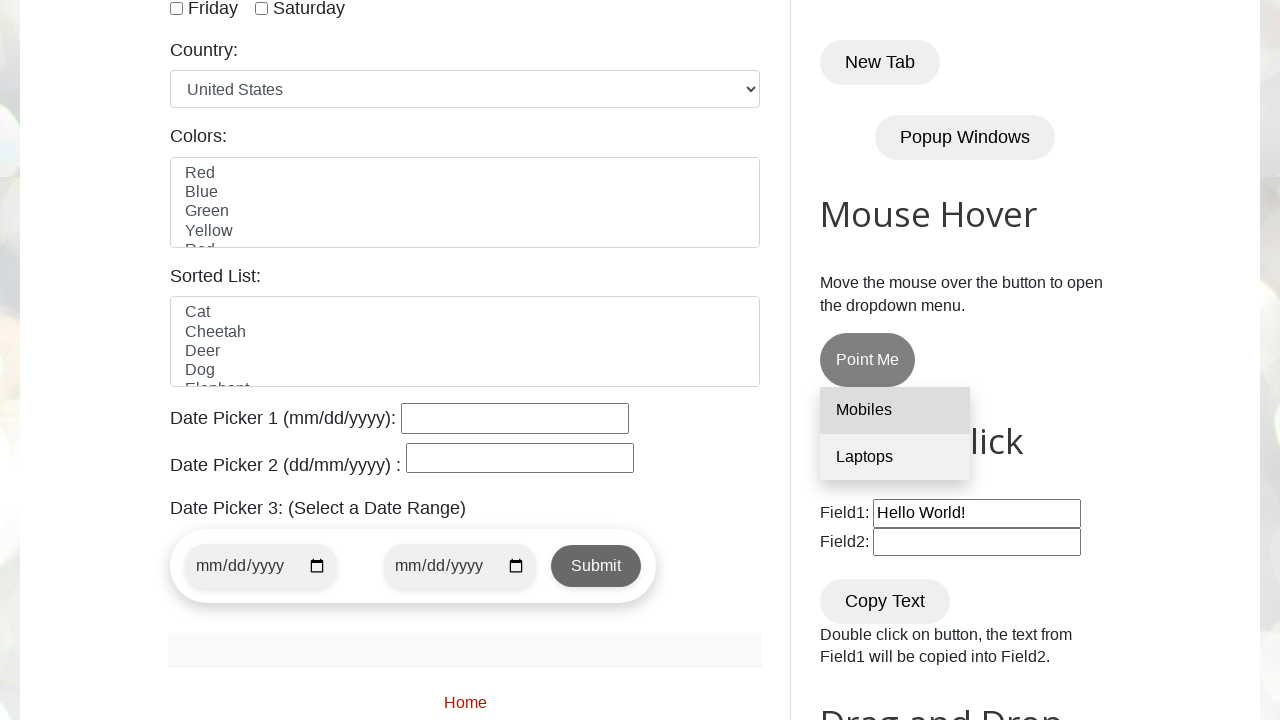

Dragged and dropped element onto target at (1015, 386)
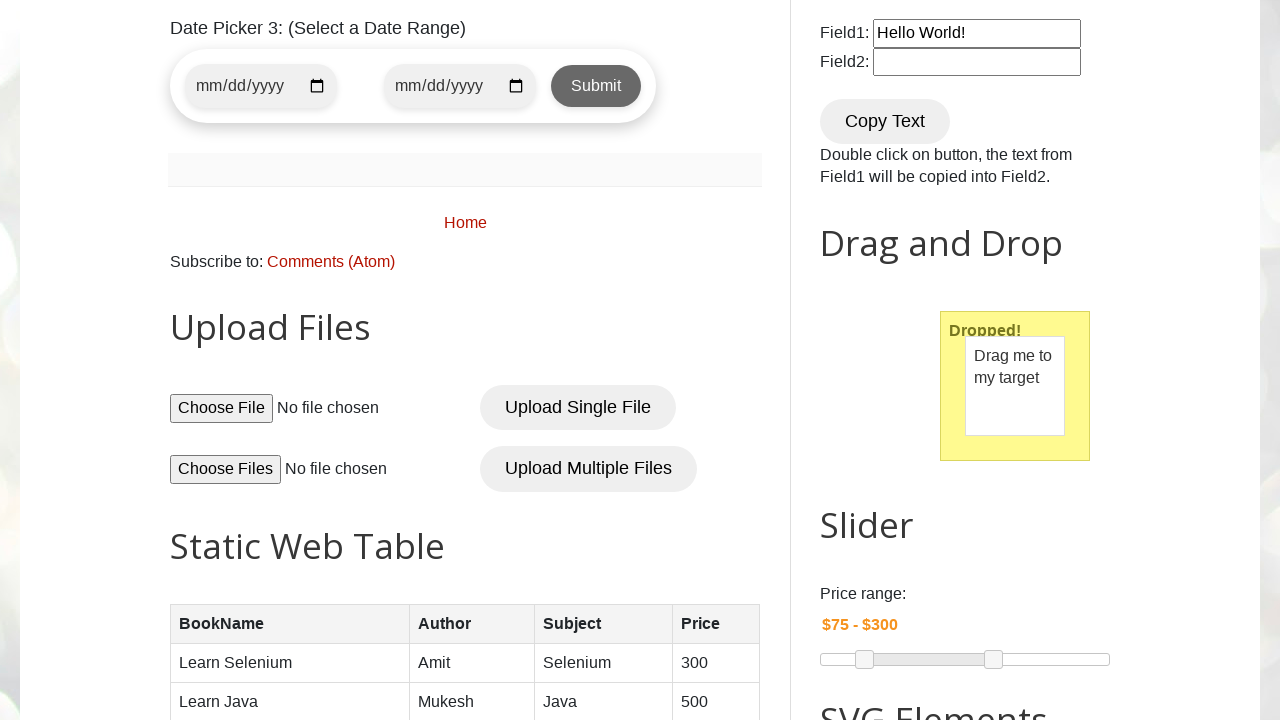

Waited 3 seconds before double-click action
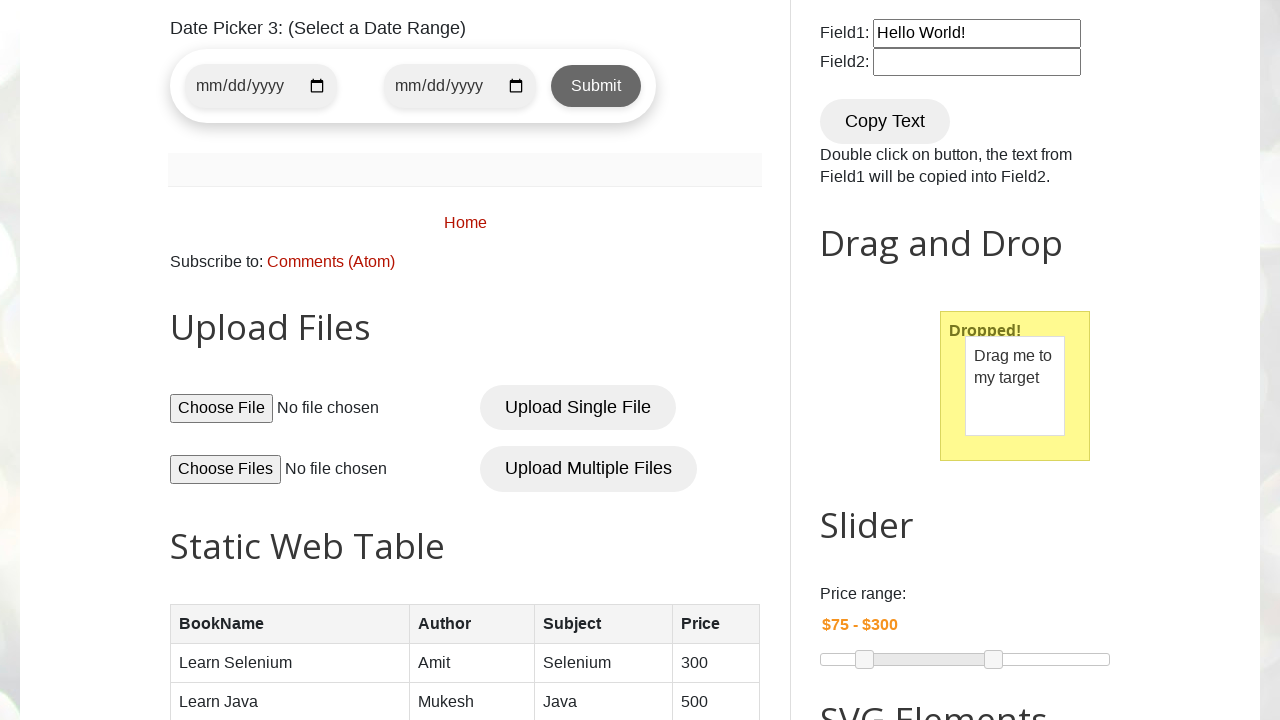

Located Copy Text button
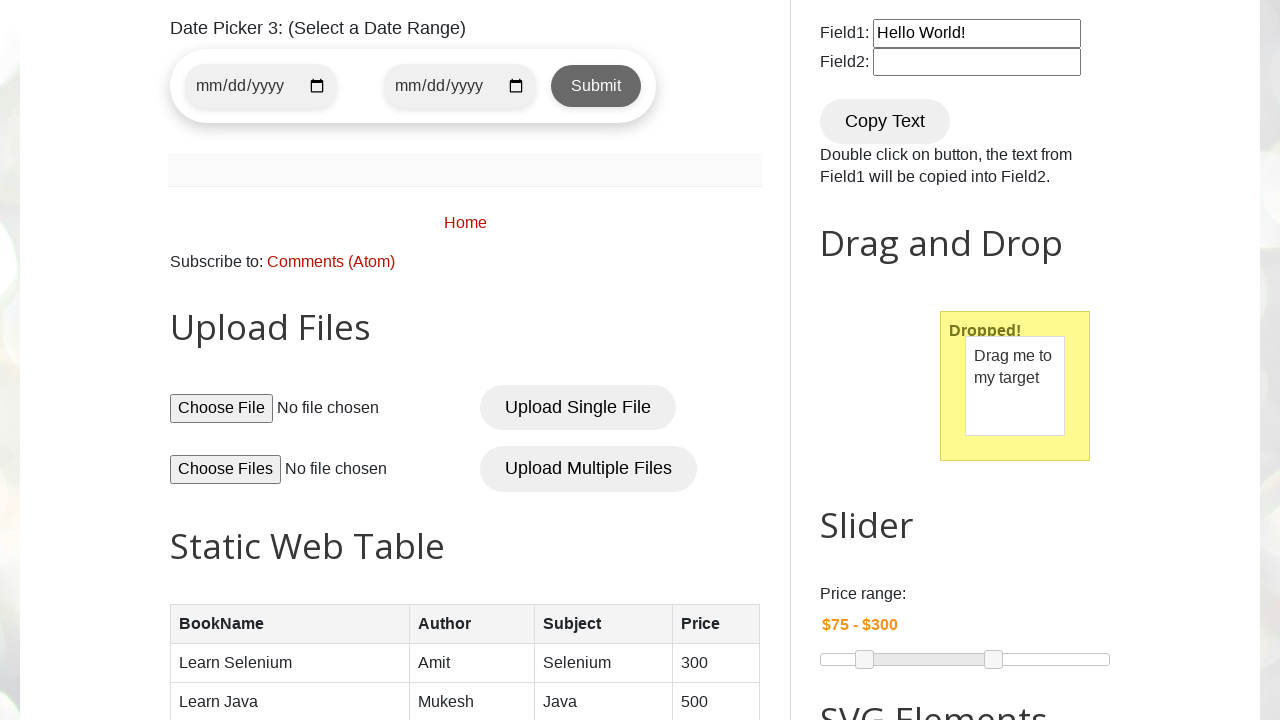

Double-clicked Copy Text button at (885, 121) on button:has-text('Copy Text')
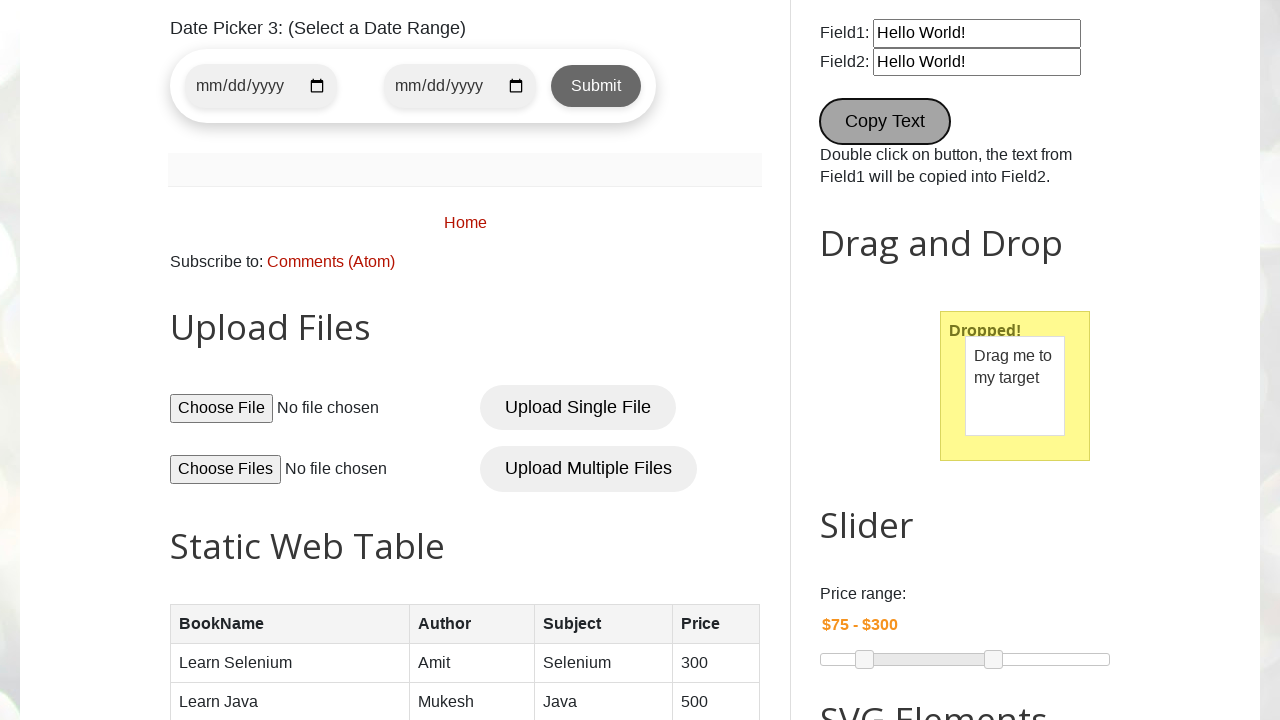

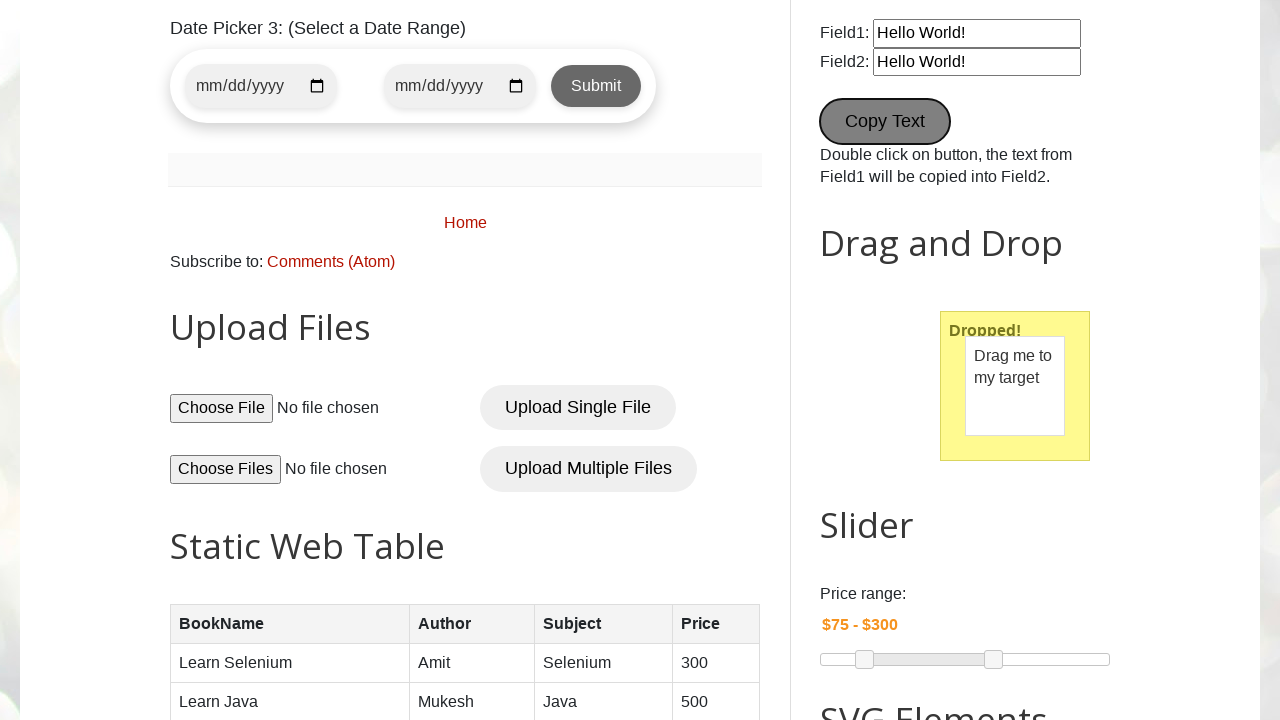